Tests the login page UI by hovering over the registration link element to verify it's interactive and visible.

Starting URL: https://nikita-filonov.github.io/qa-automation-engineer-ui-course/#/auth/login

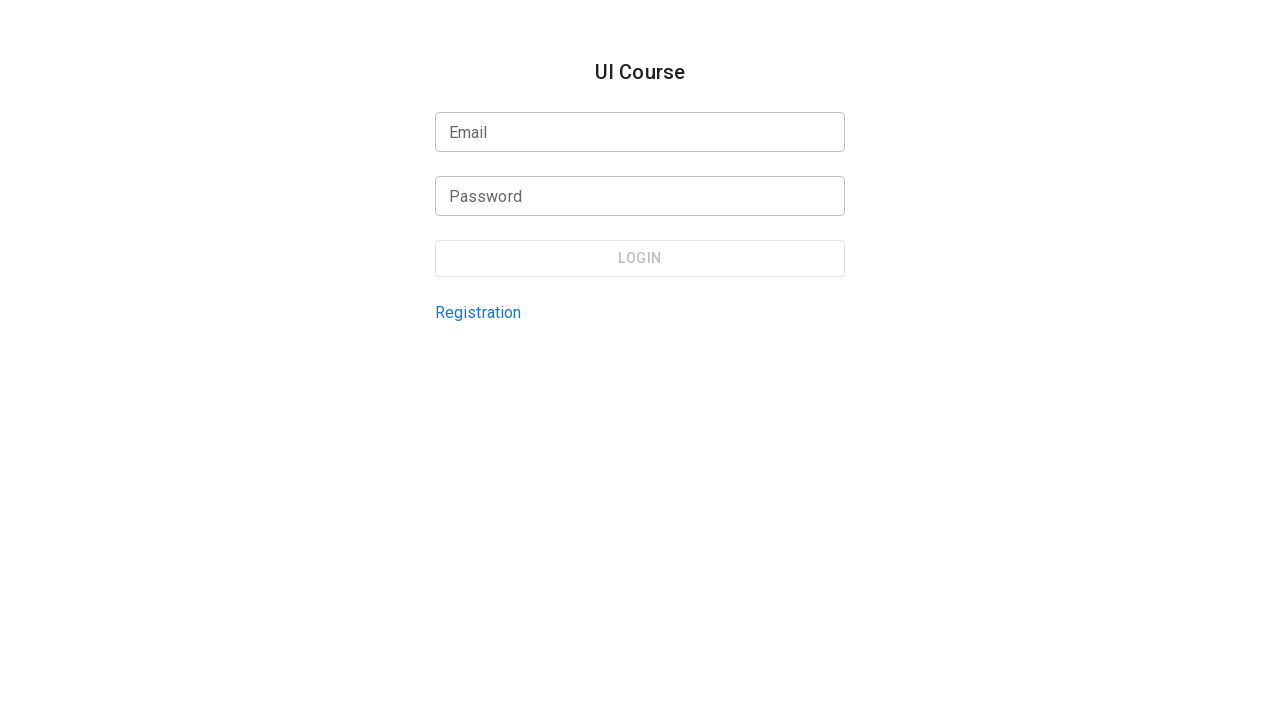

Located registration link element on login page
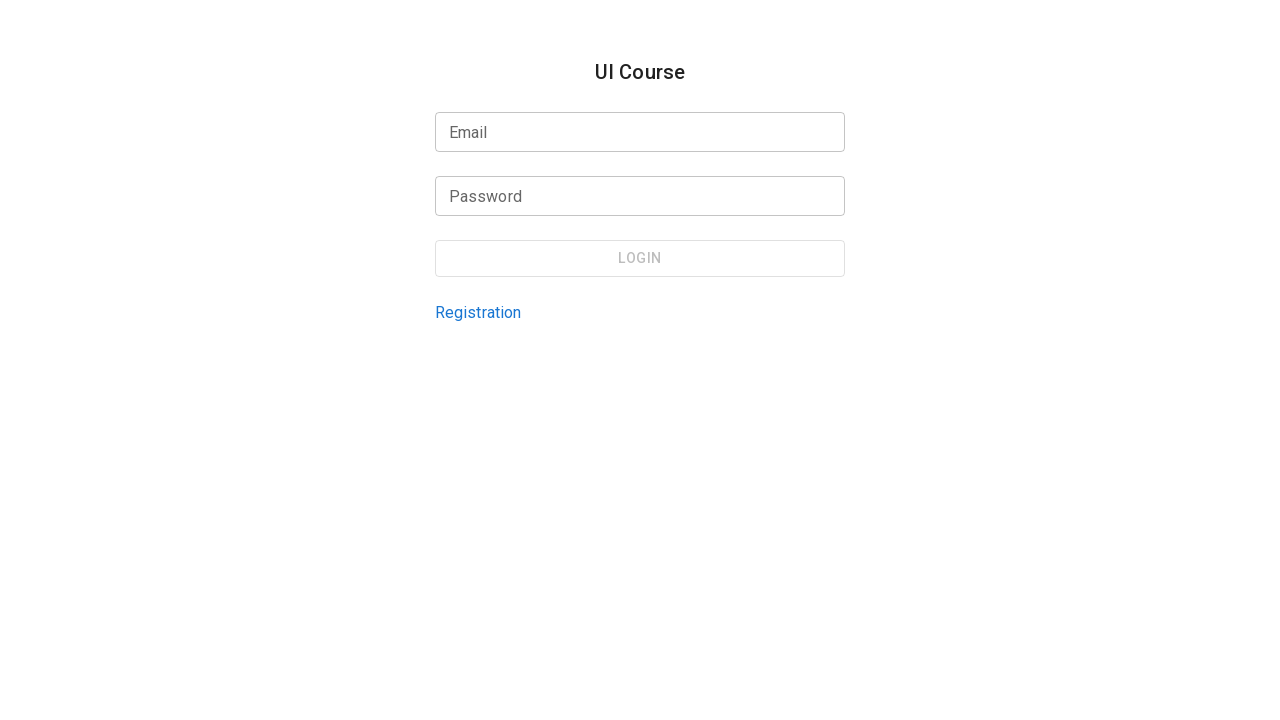

Hovered over registration link to verify interactivity at (478, 312) on internal:testid=[data-testid="login-page-registration-link"s]
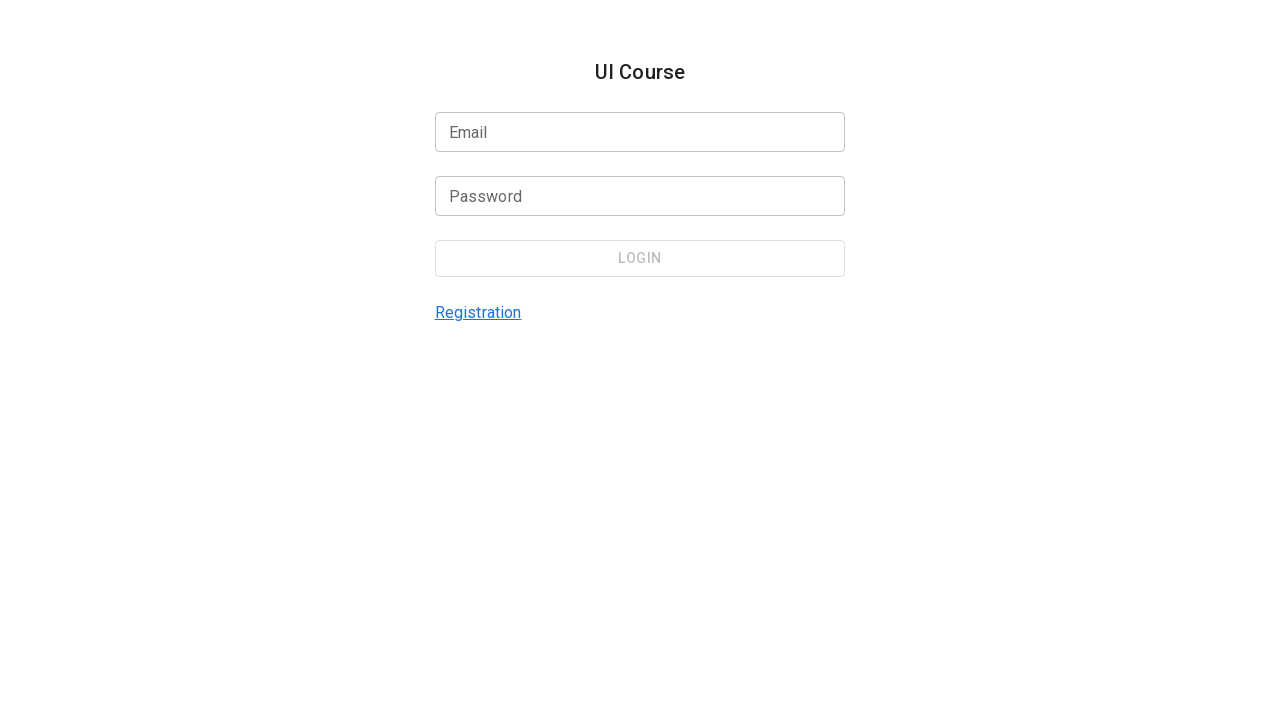

Waited for hover effects to be visible
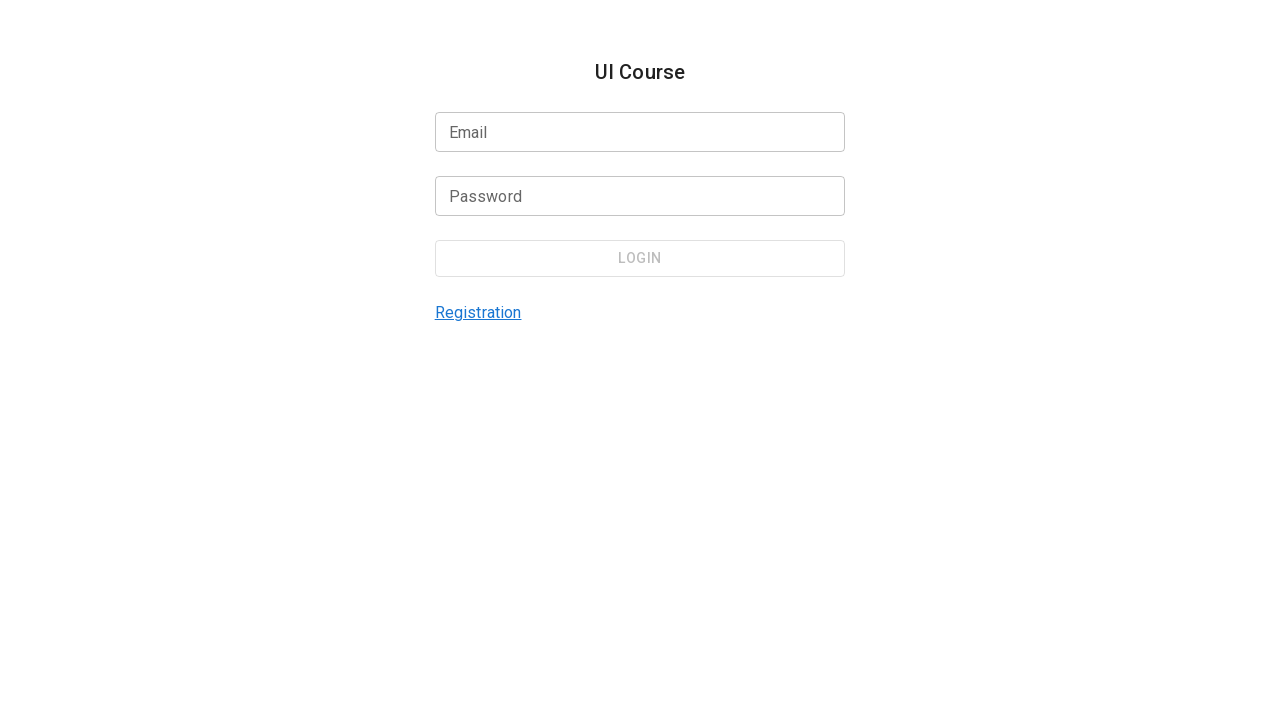

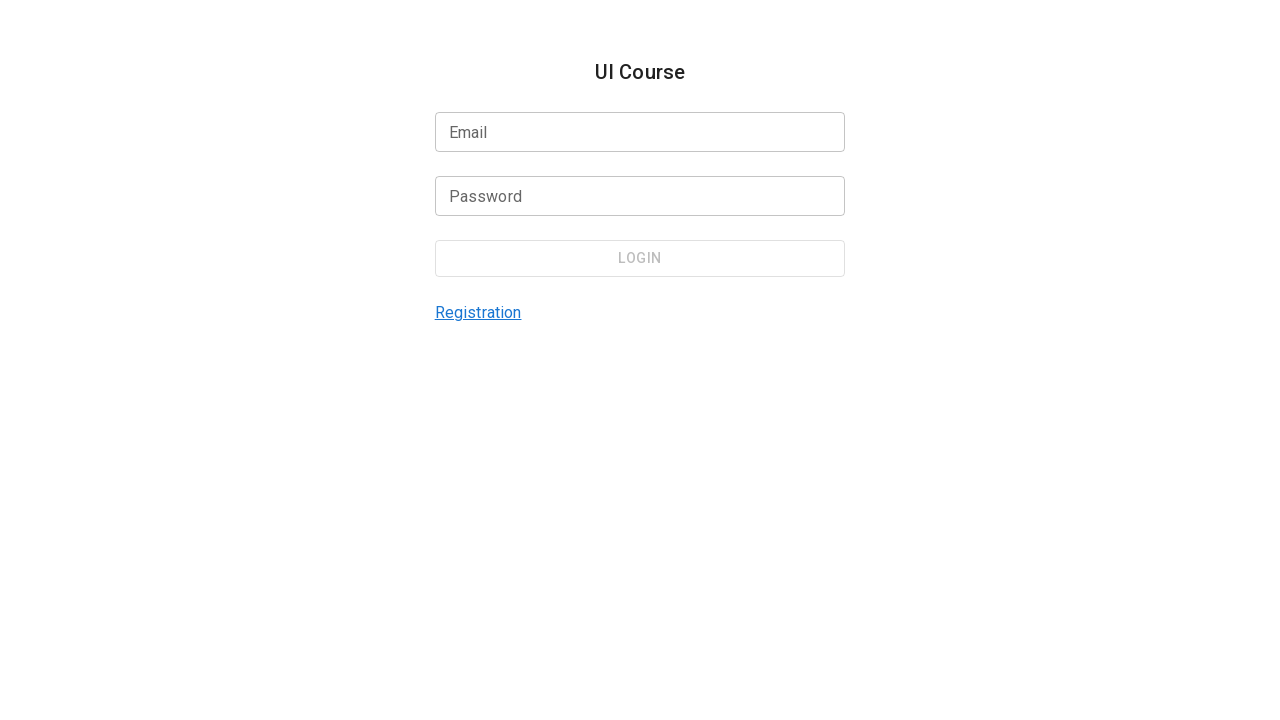